Tests form interaction on a sample Selenium practice site by clicking a radio button and a checkbox

Starting URL: https://artoftesting.com/samplesiteforselenium

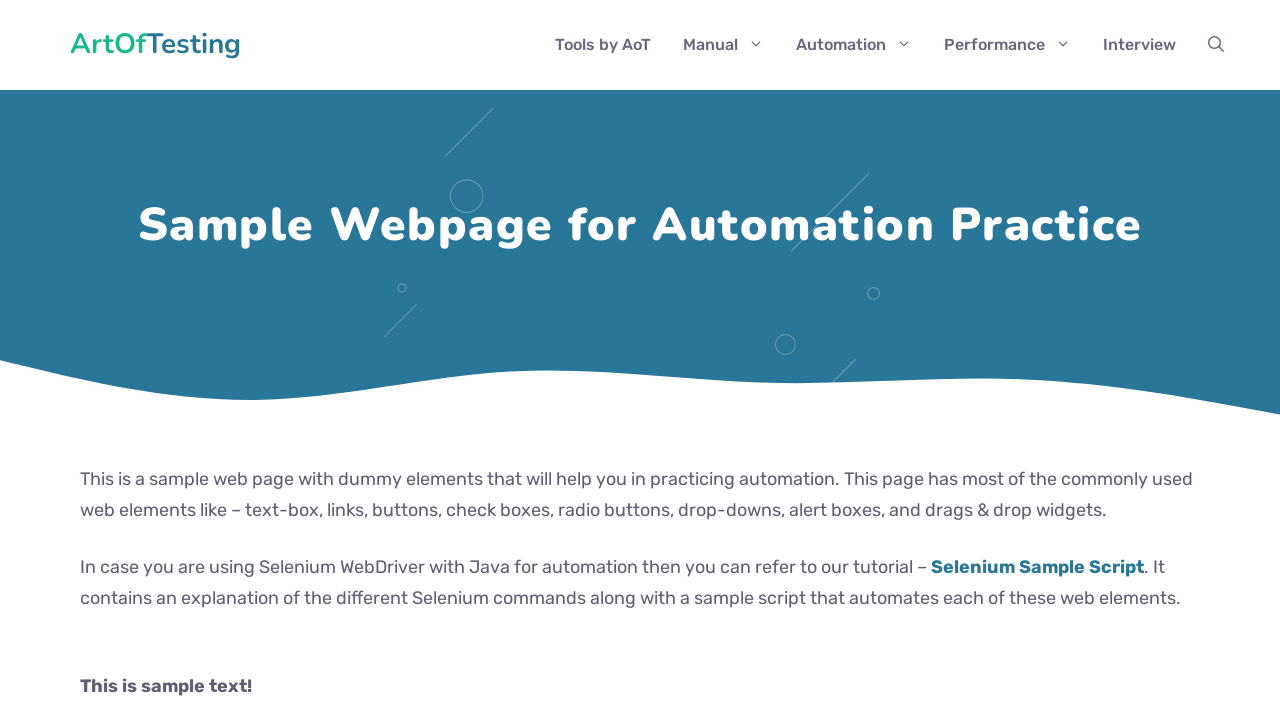

Clicked the first radio button (male option) at (86, 360) on input[type='radio']:first-of-type
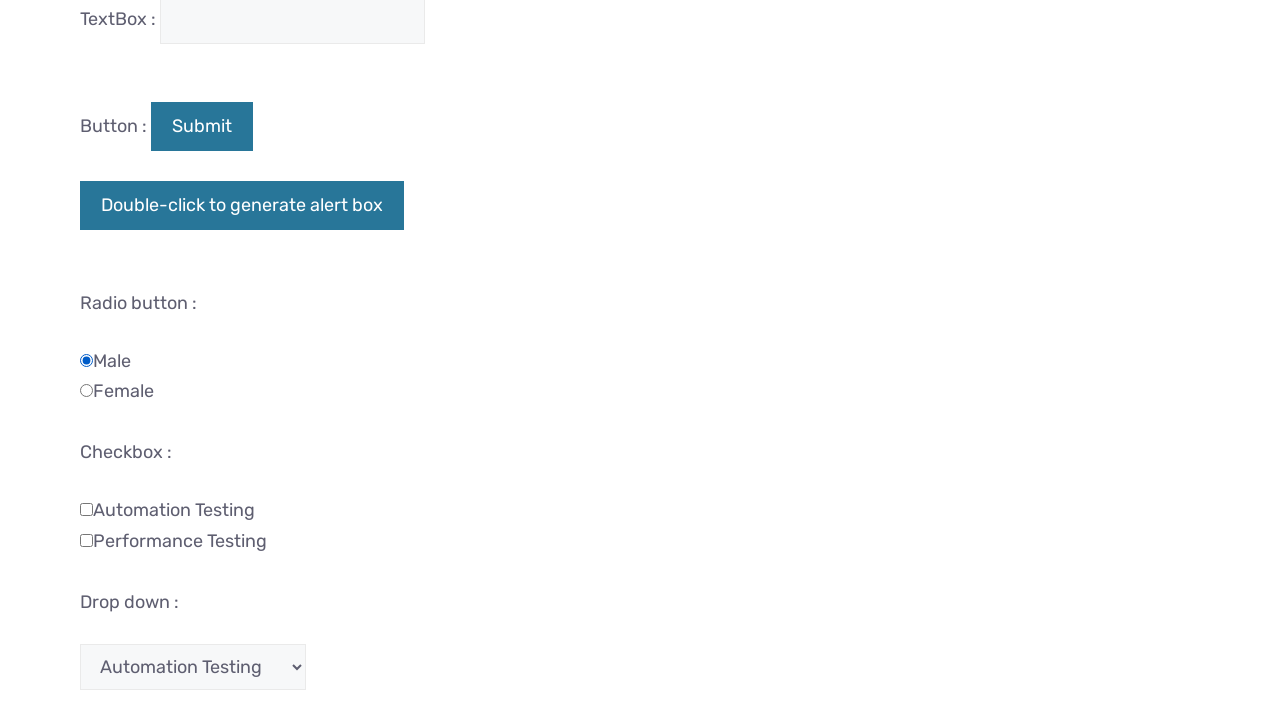

Clicked the checkbox at (86, 509) on input[type='checkbox']
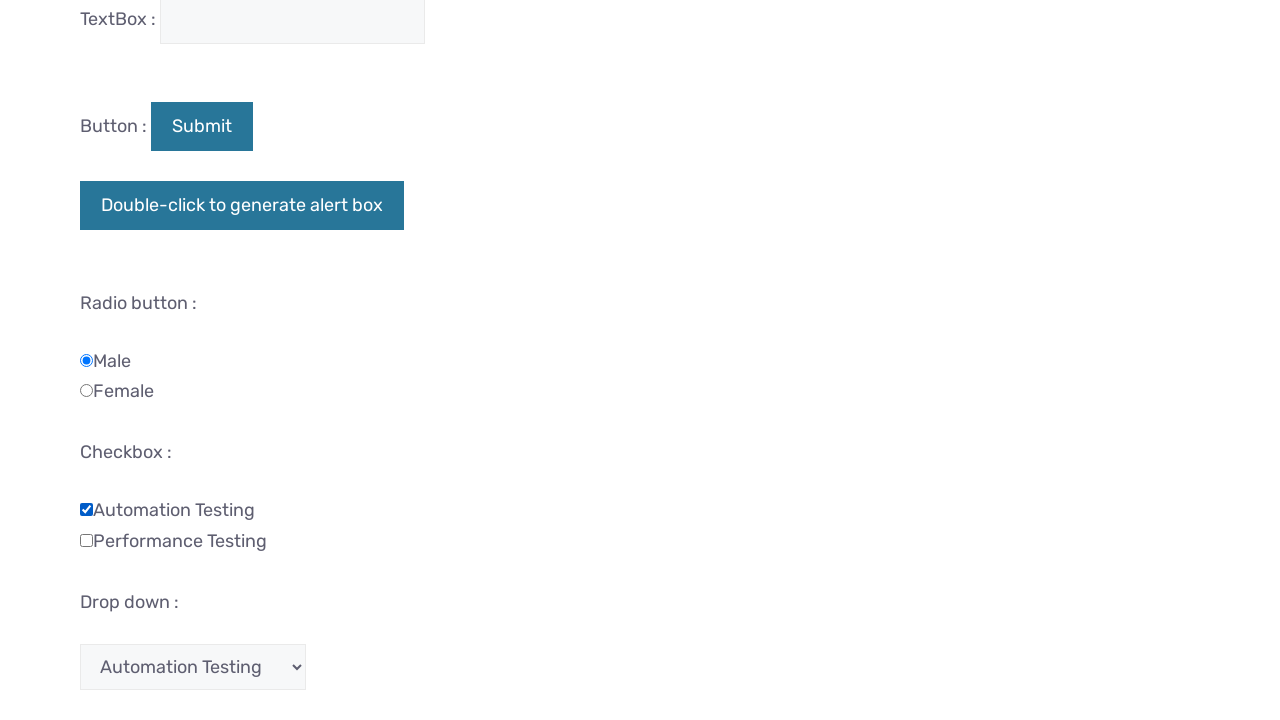

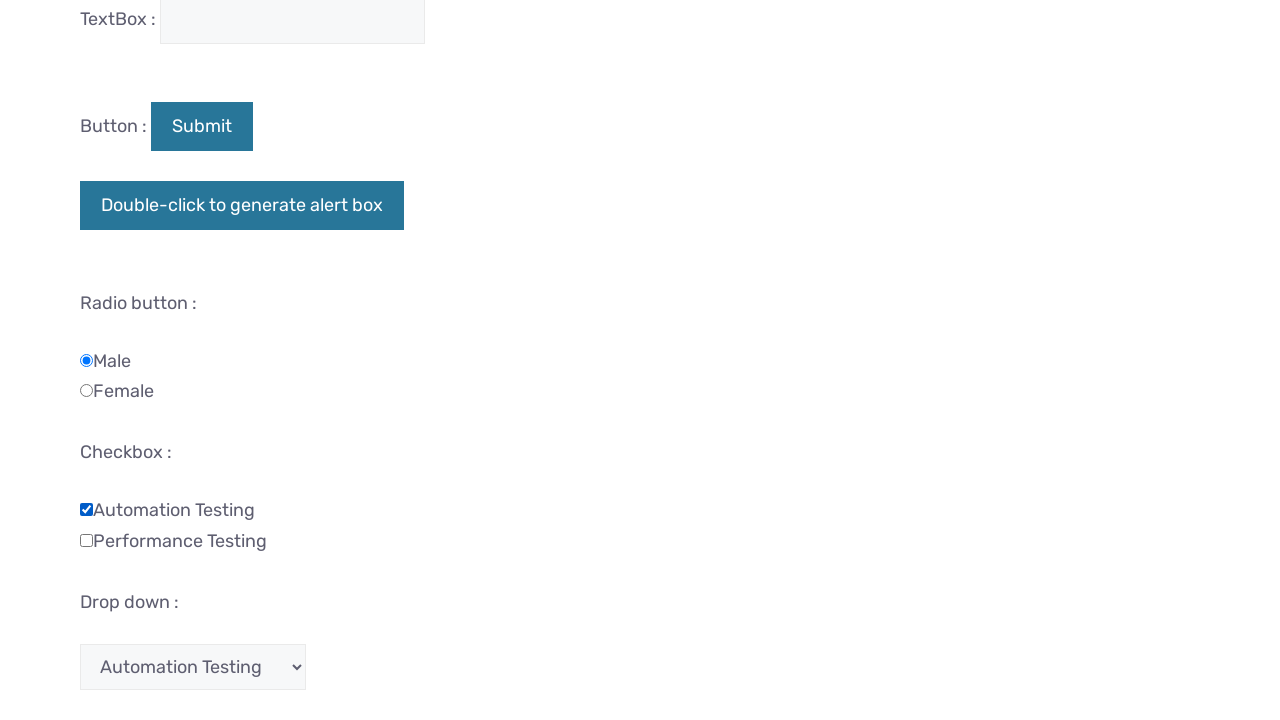